Tests the e-commerce flow of searching for products, adding them to cart, and completing checkout with promo code and country selection

Starting URL: https://rahulshettyacademy.com/seleniumPractise/#/

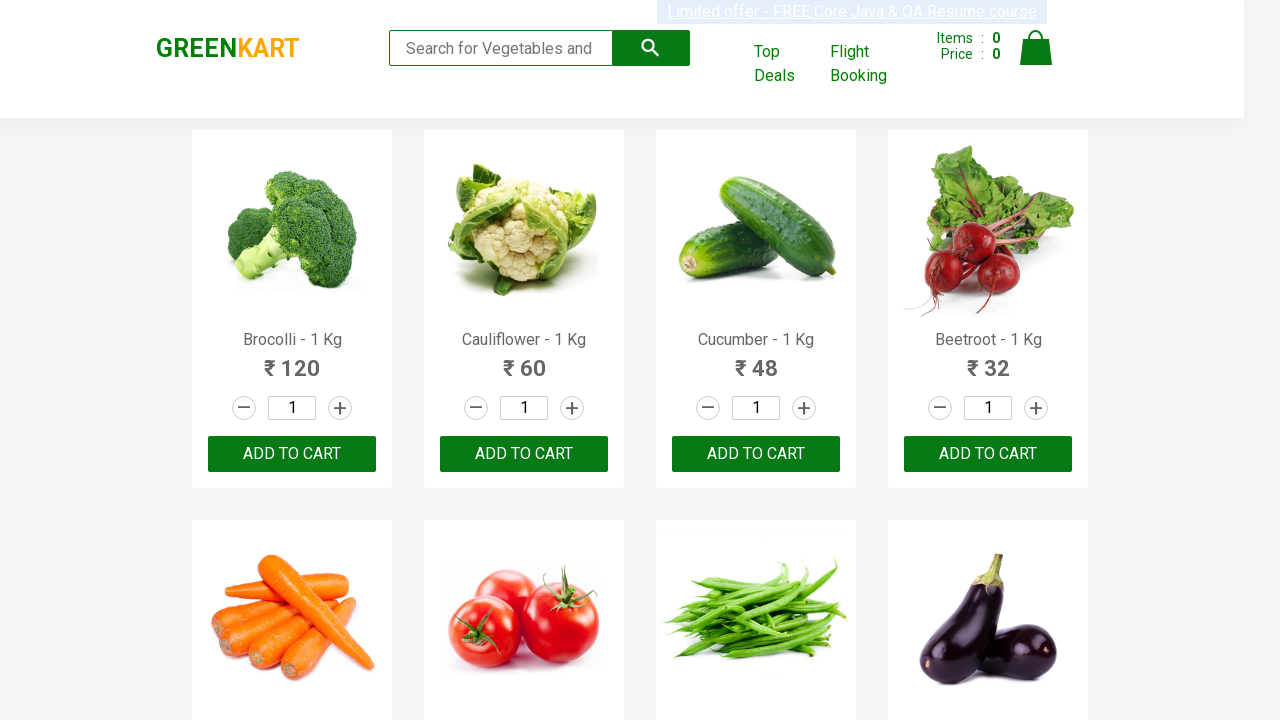

Filled search field with 'Tom' to search for products on input.search-keyword
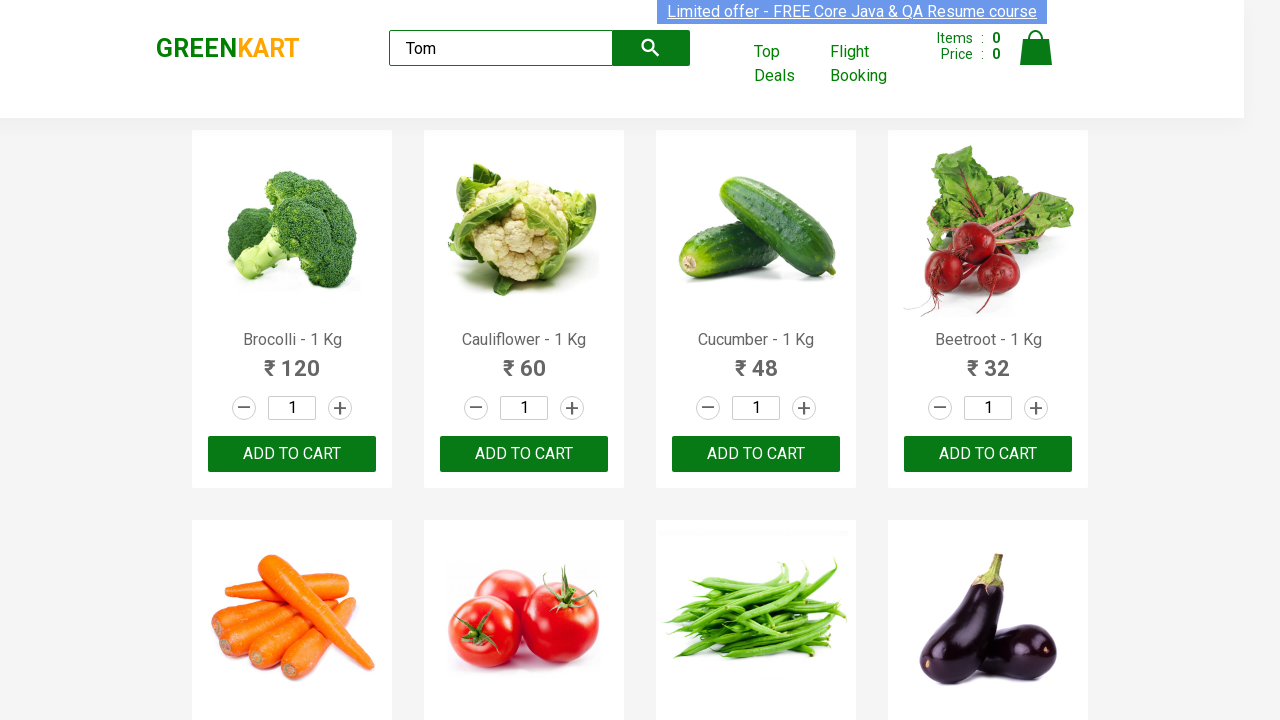

Waited for search results to filter
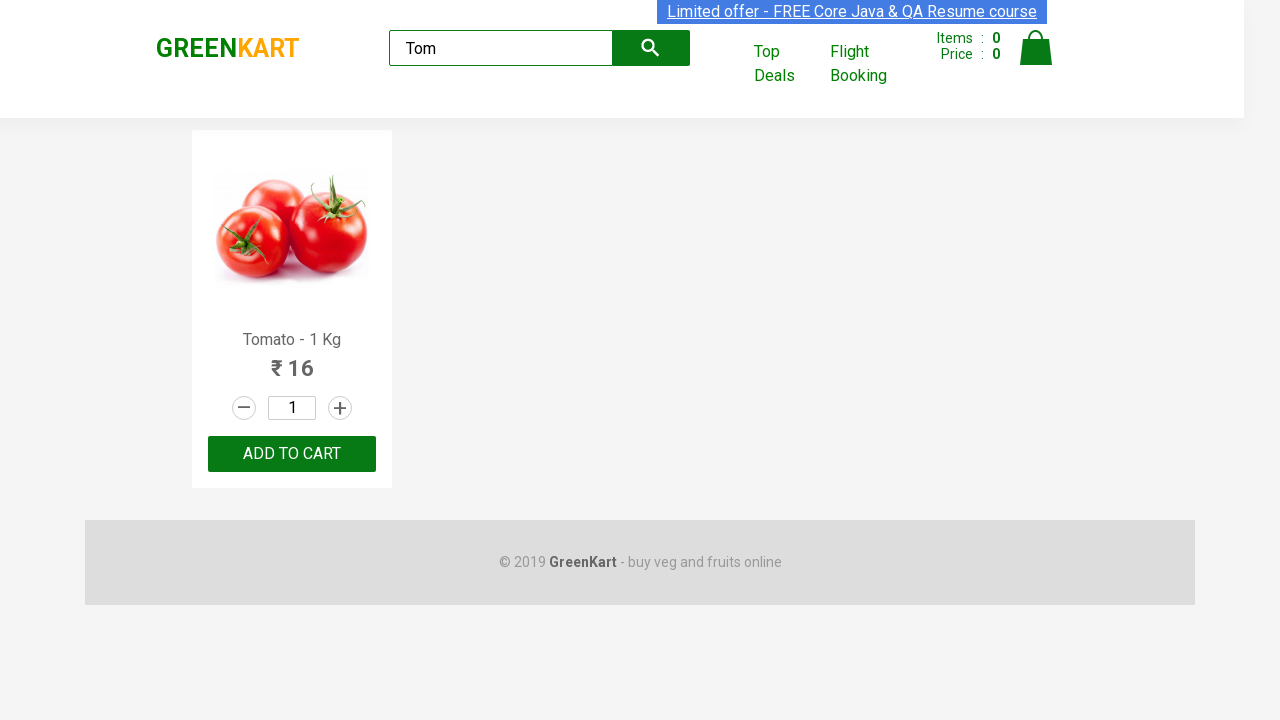

Clicked add to cart button for a product at (292, 454) on div.product-action button >> nth=0
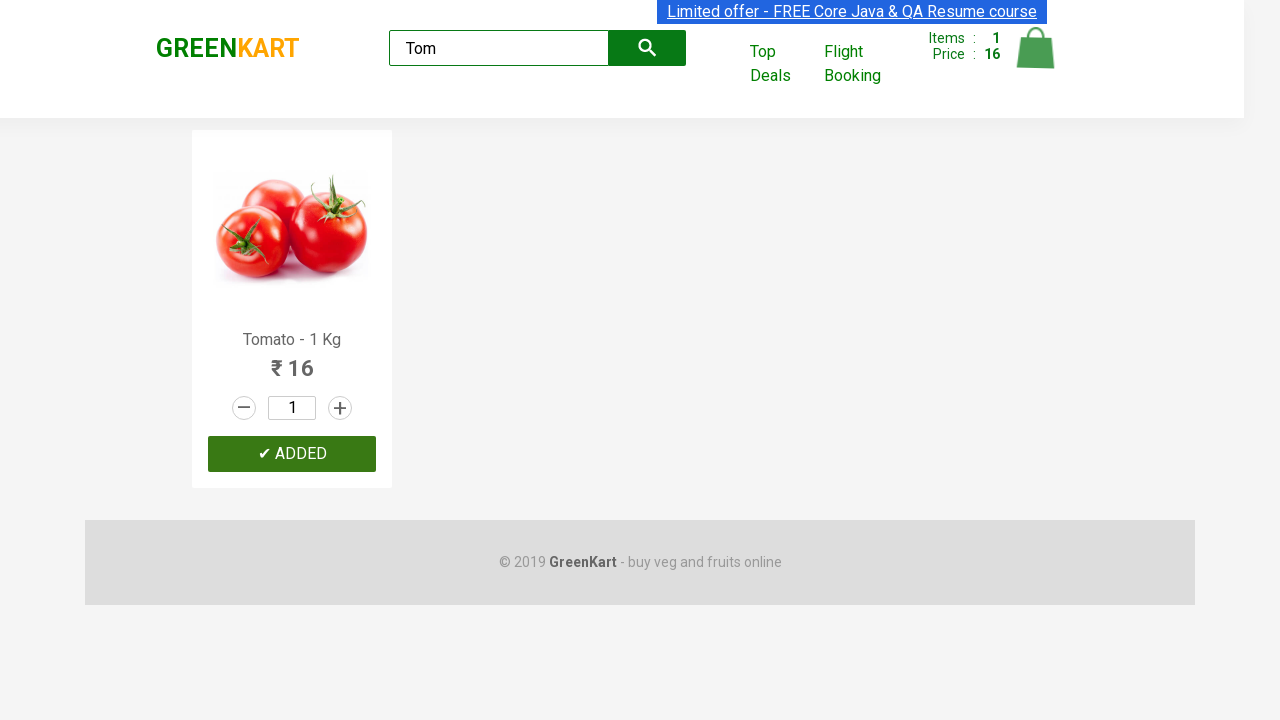

Waited for product to be added to cart
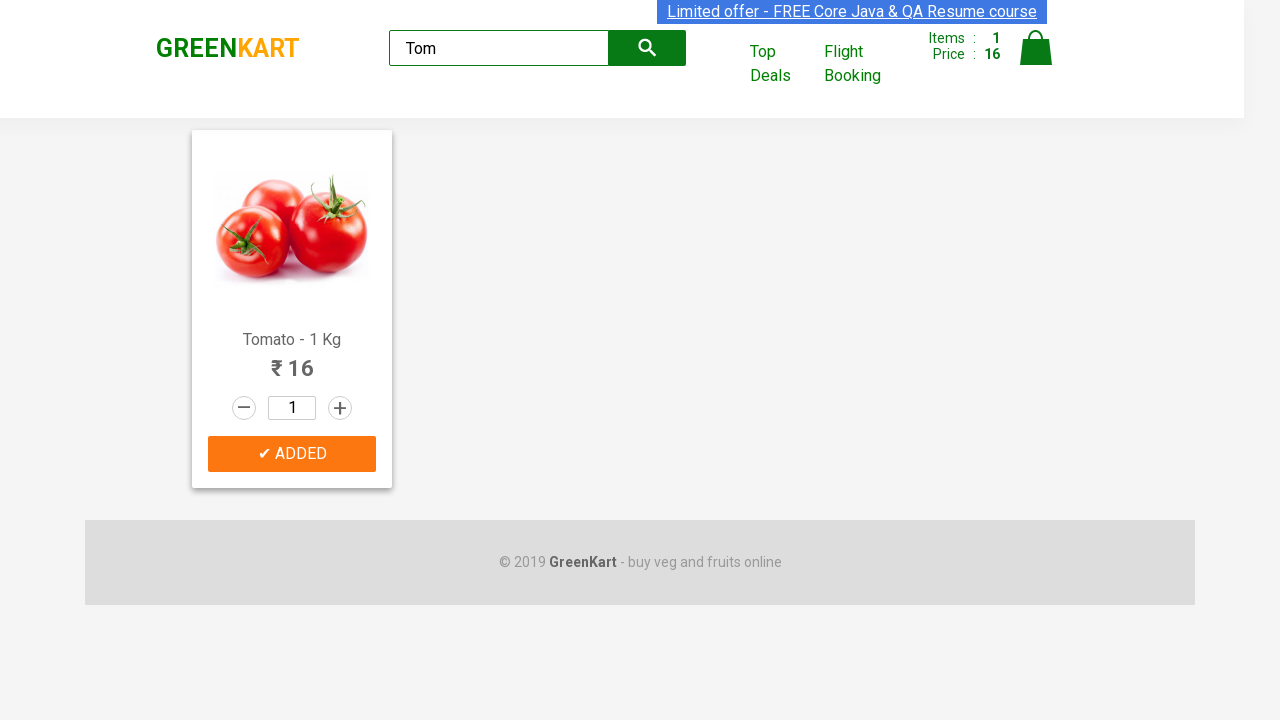

Clicked on cart icon to view cart at (1036, 48) on img[alt='Cart']
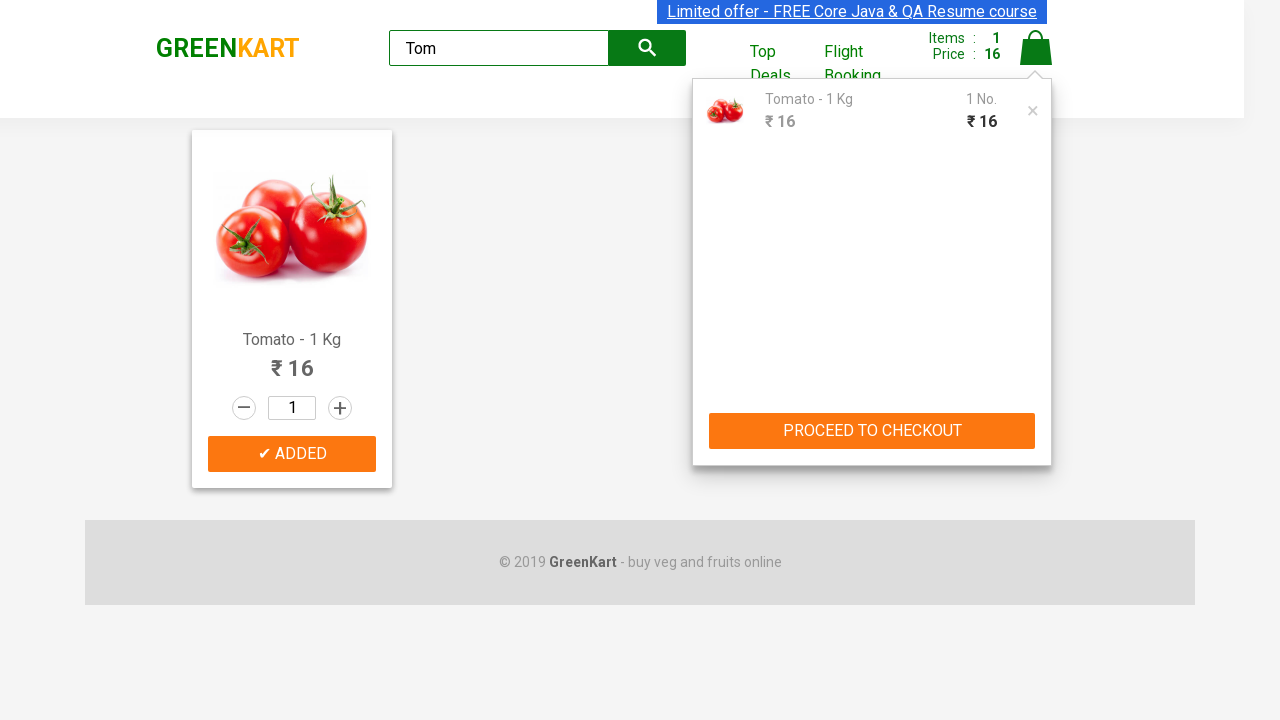

Clicked 'PROCEED TO CHECKOUT' button at (872, 431) on text=PROCEED TO CHECKOUT
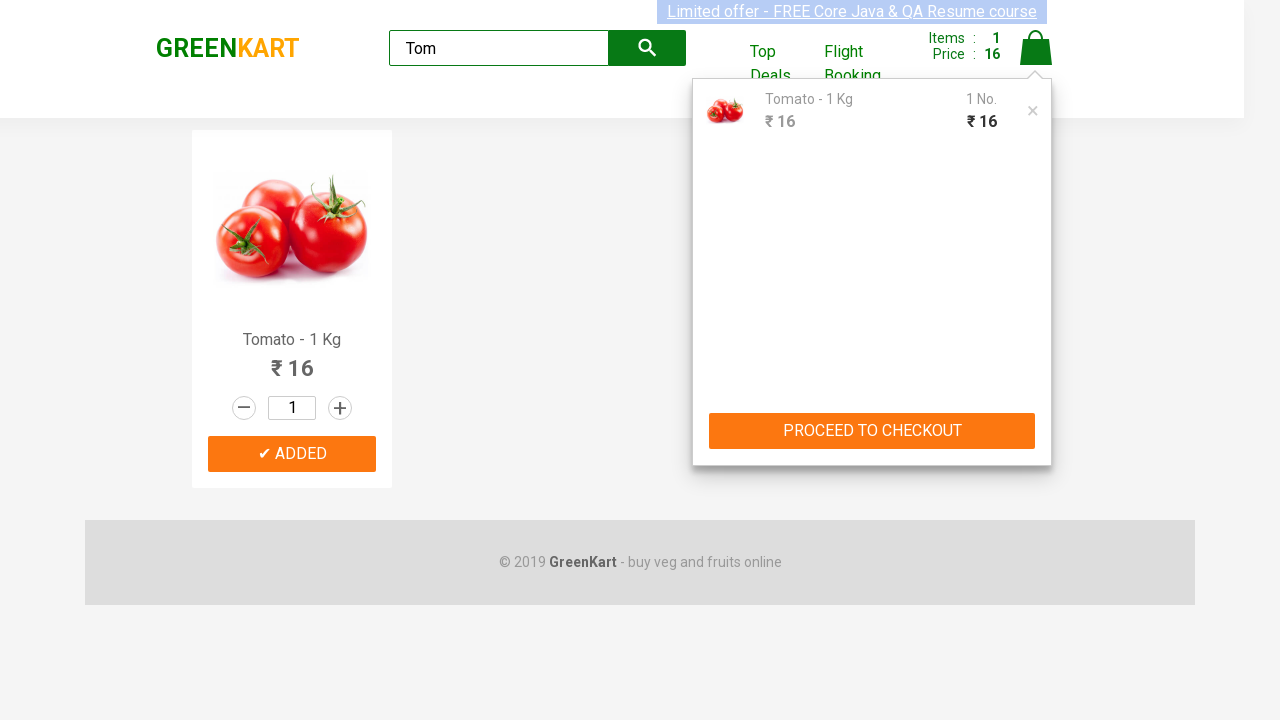

Checkout page loaded with 'Place Order' button visible
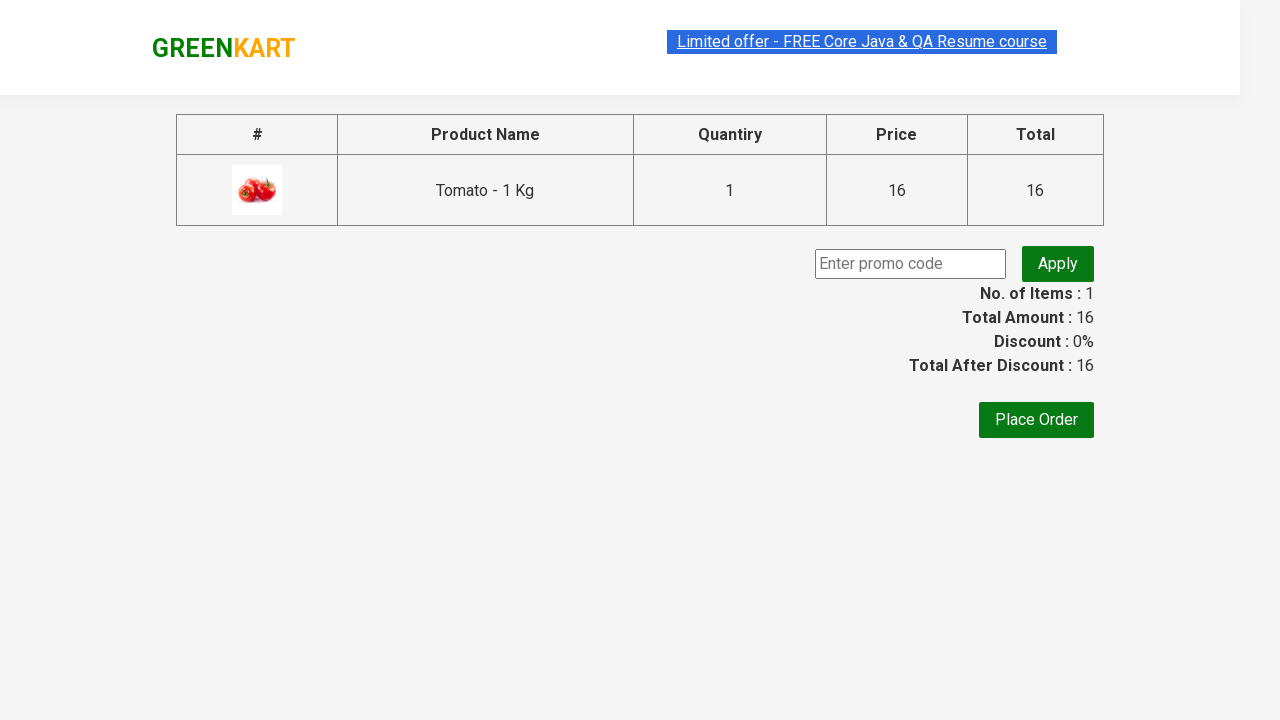

Entered promo code 'rahulshettyacademy' on input.promoCode
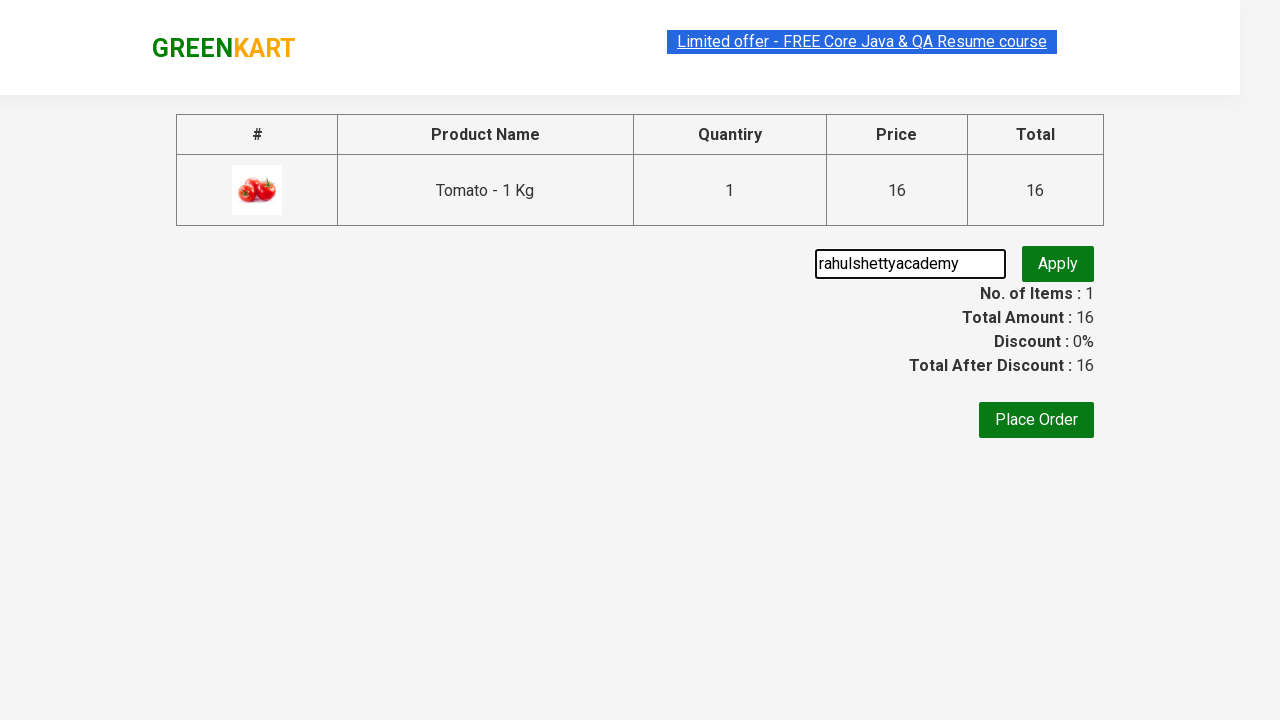

Clicked 'Apply' button to apply promo code at (1058, 264) on button.promoBtn
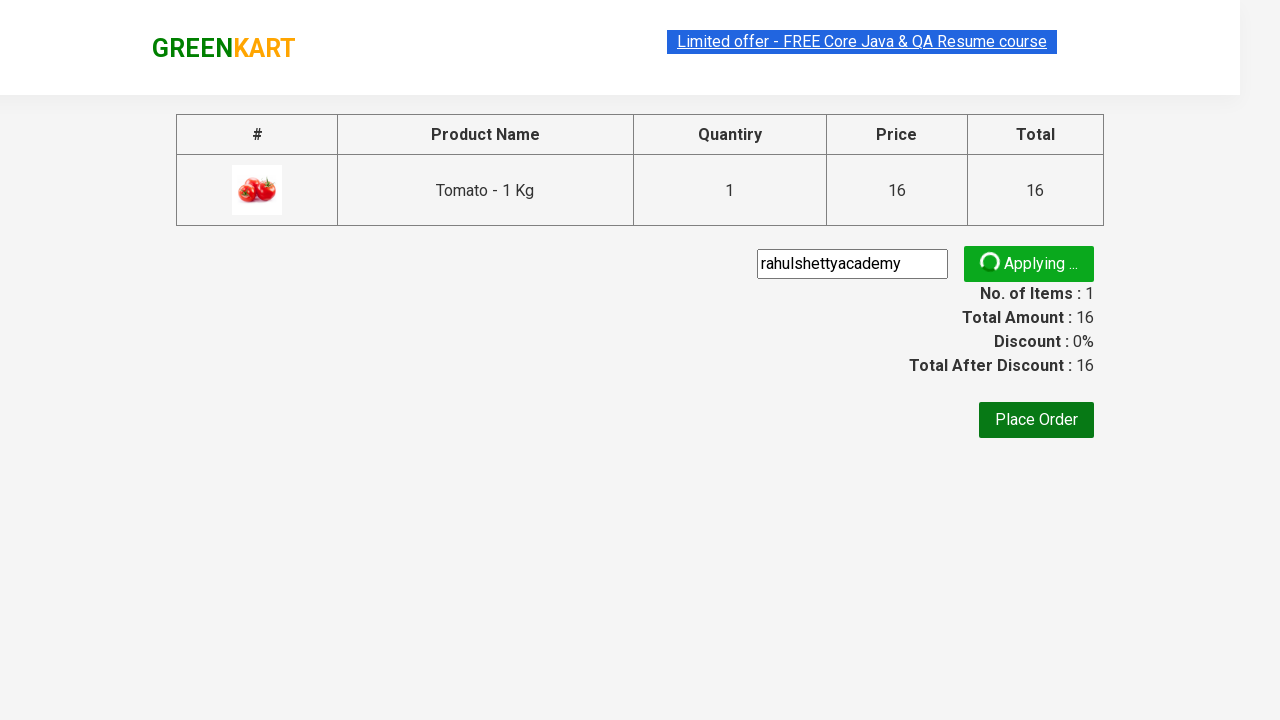

Clicked 'Place Order' button to proceed to final checkout at (1036, 420) on text=Place Order
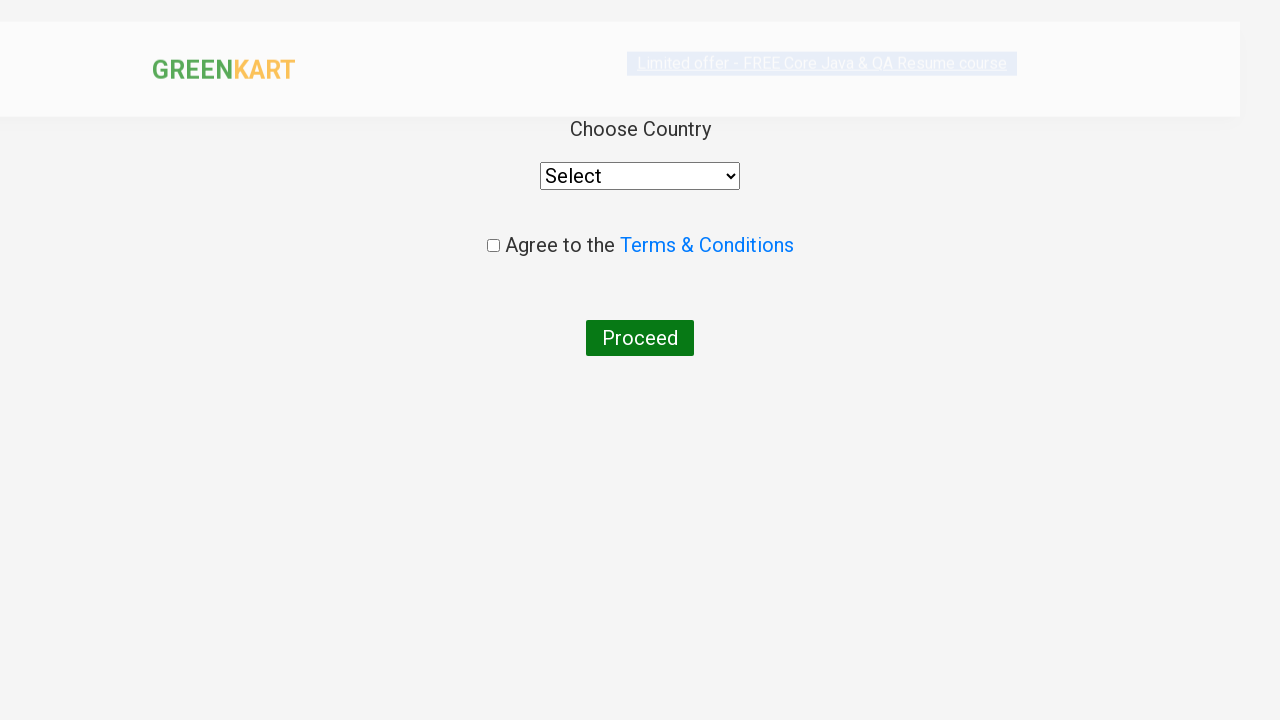

Selected 'India' from country dropdown on select
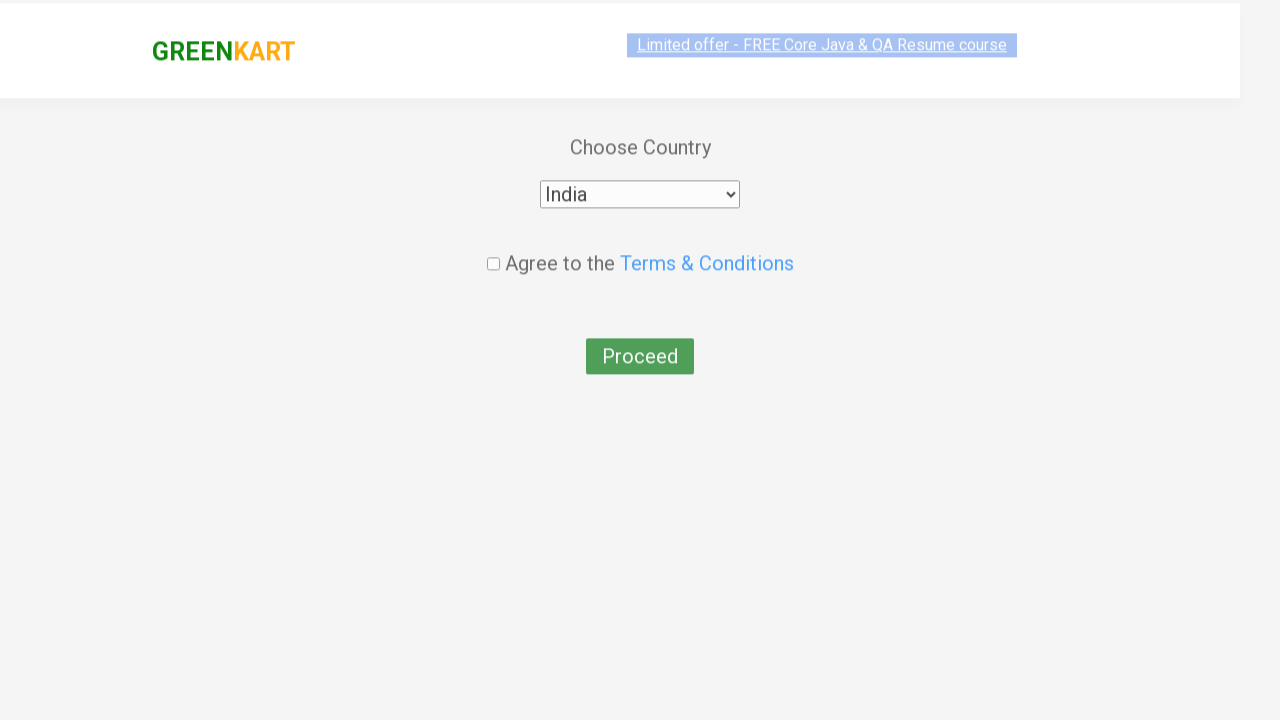

Checked the 'Agree to conditions' checkbox at (493, 246) on input.chkAgree
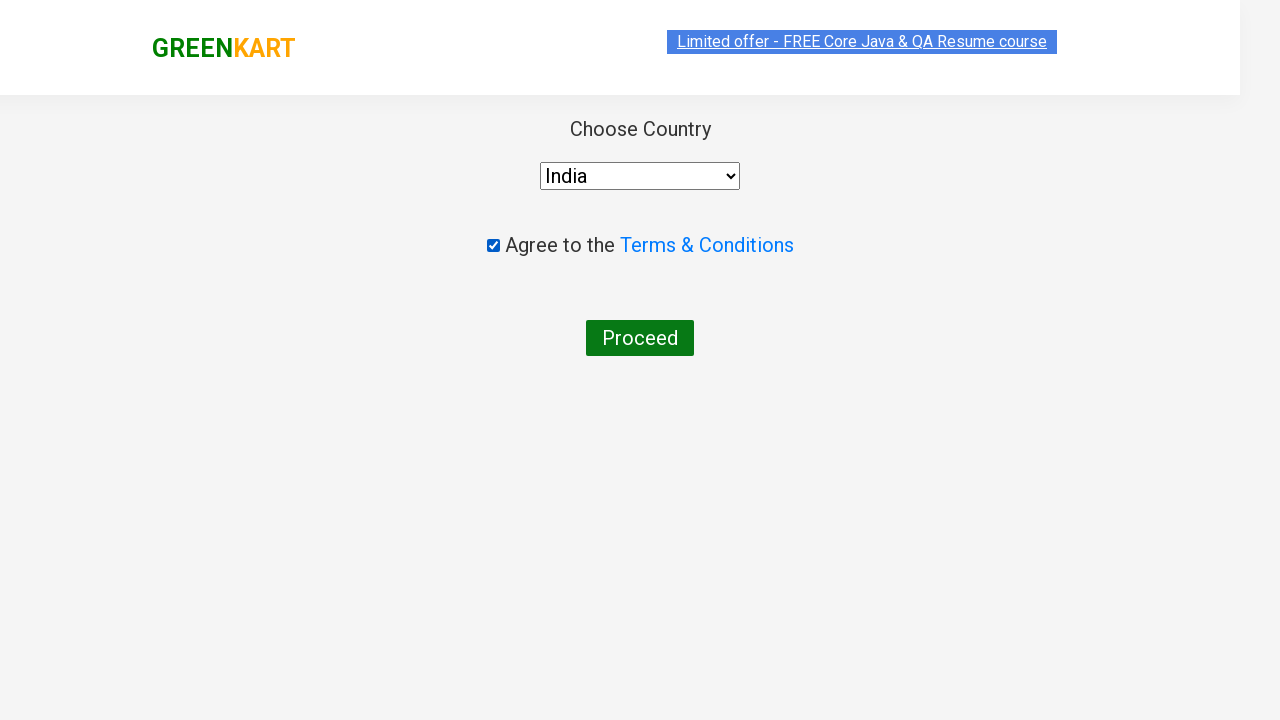

Clicked 'Proceed' button to finalize order at (640, 338) on button:has-text('Proceed')
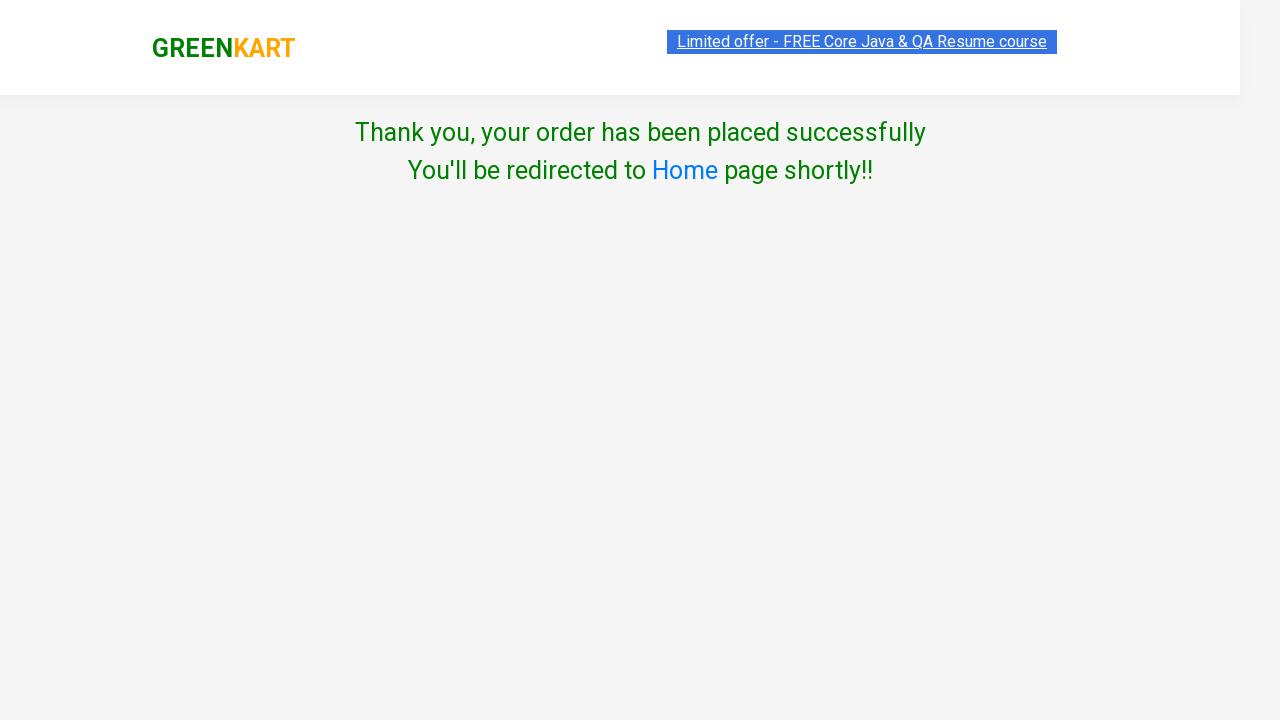

Order placement successful - thank you message displayed
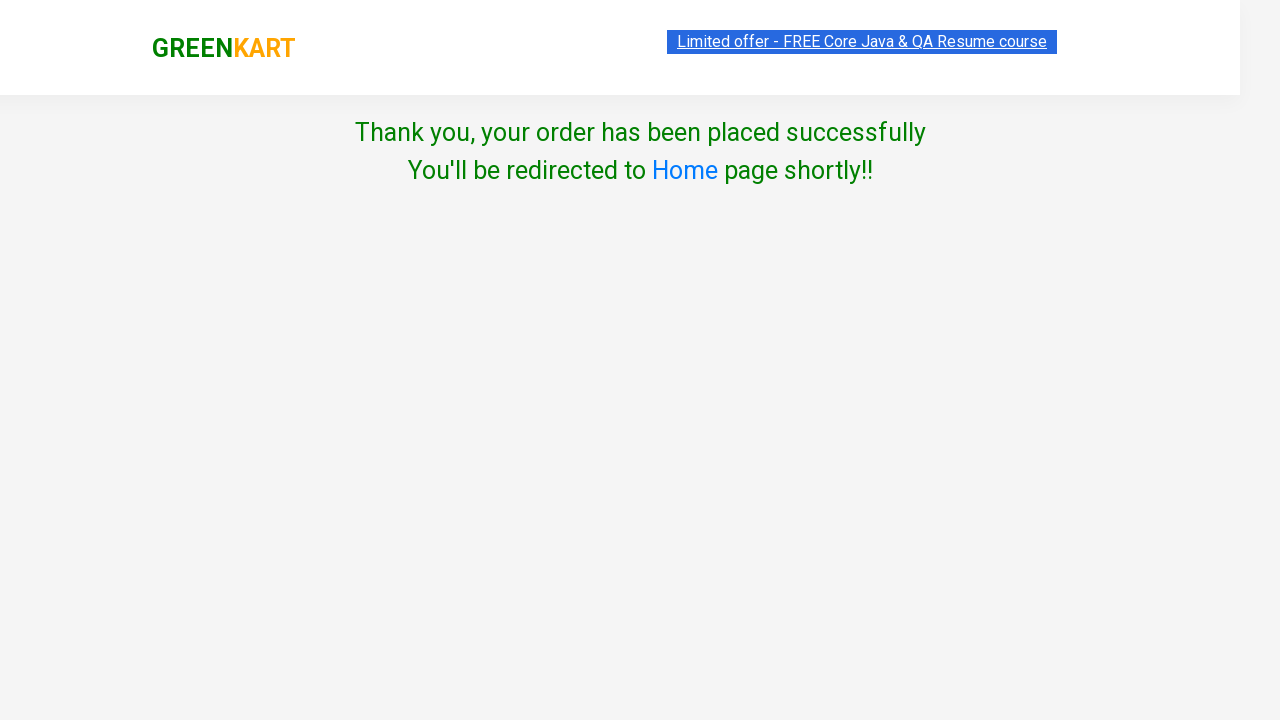

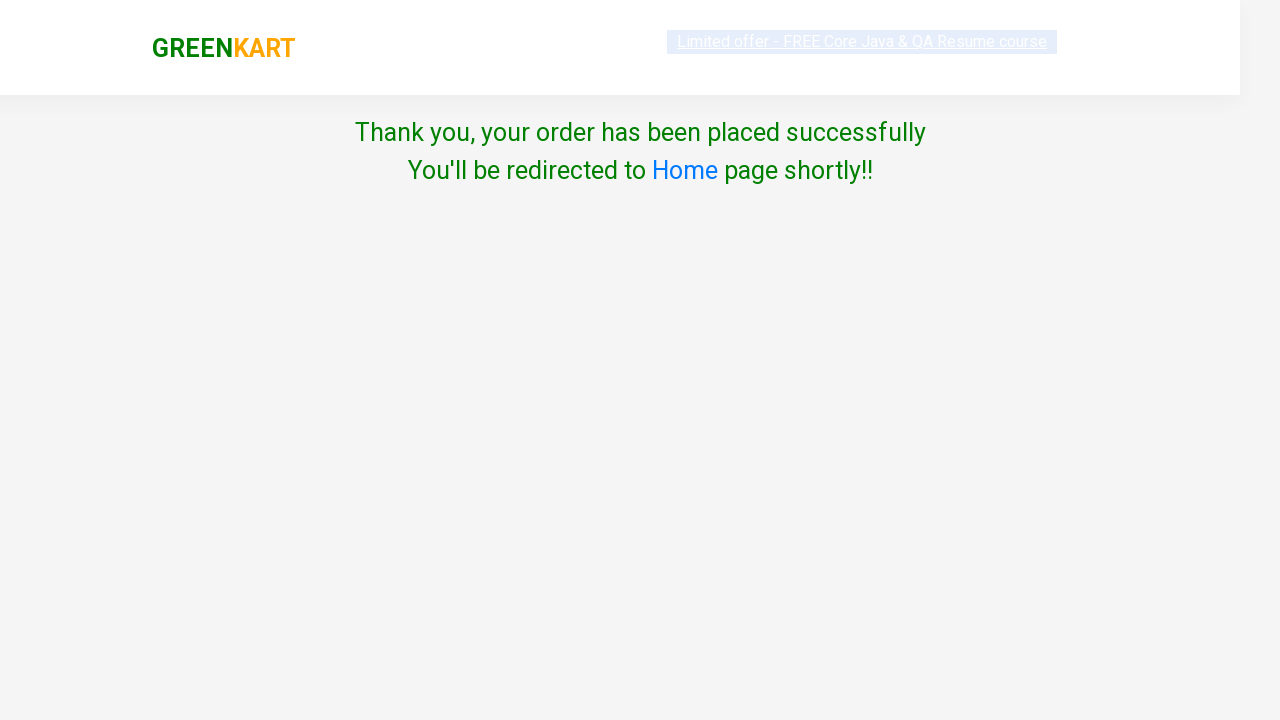